Tests dynamic content generation by clicking a button and waiting for specific text to appear

Starting URL: https://www.training-support.net/webelements/dynamic-content

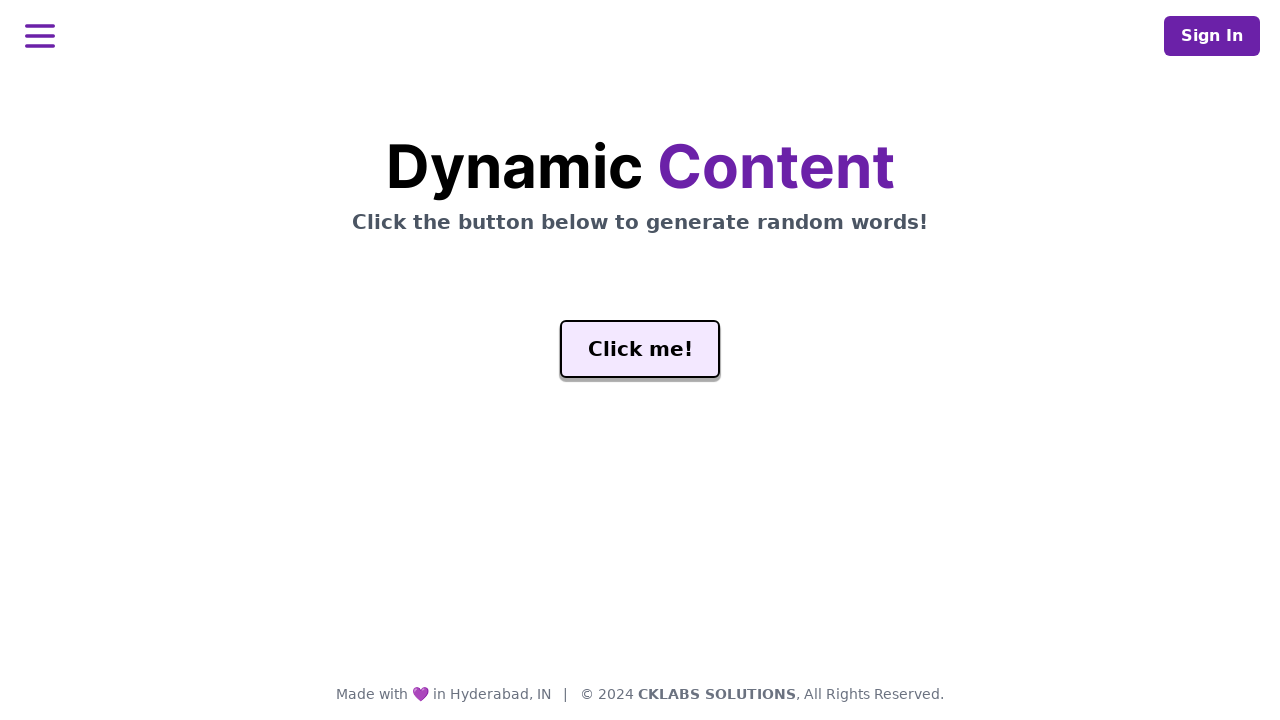

Navigated to dynamic content page
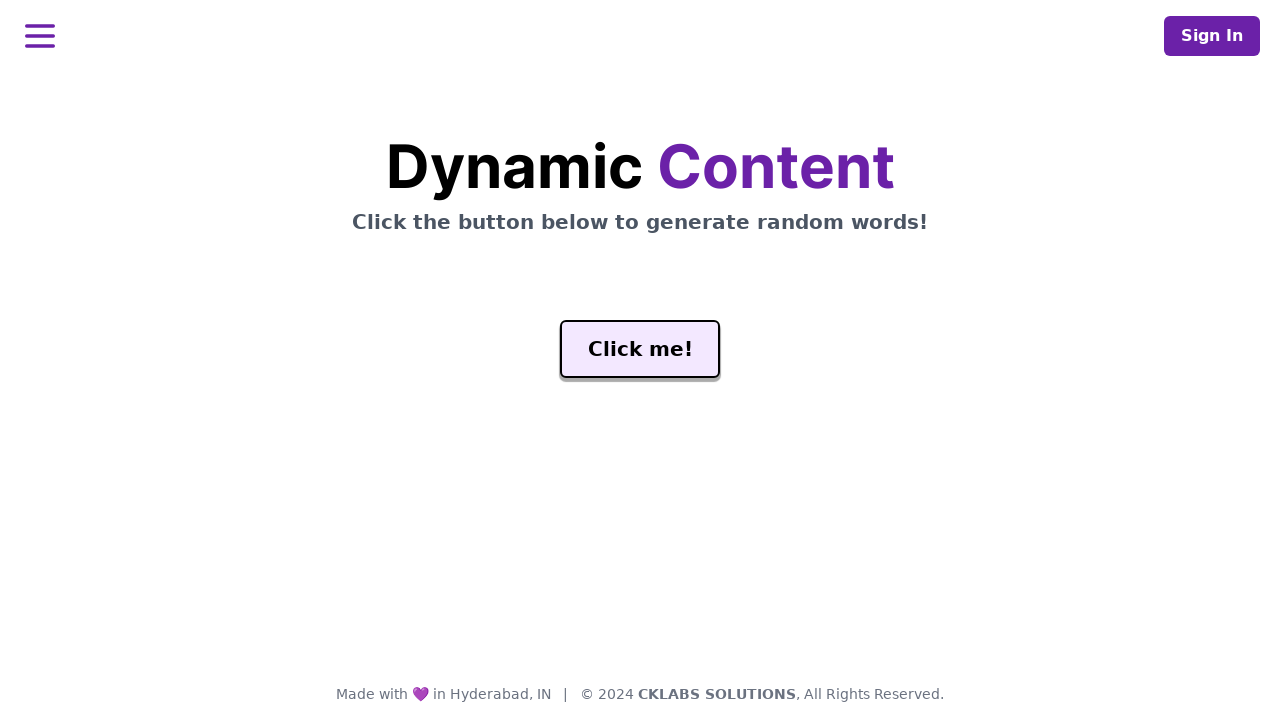

Clicked the 'Generate New Word' button at (640, 349) on #genButton
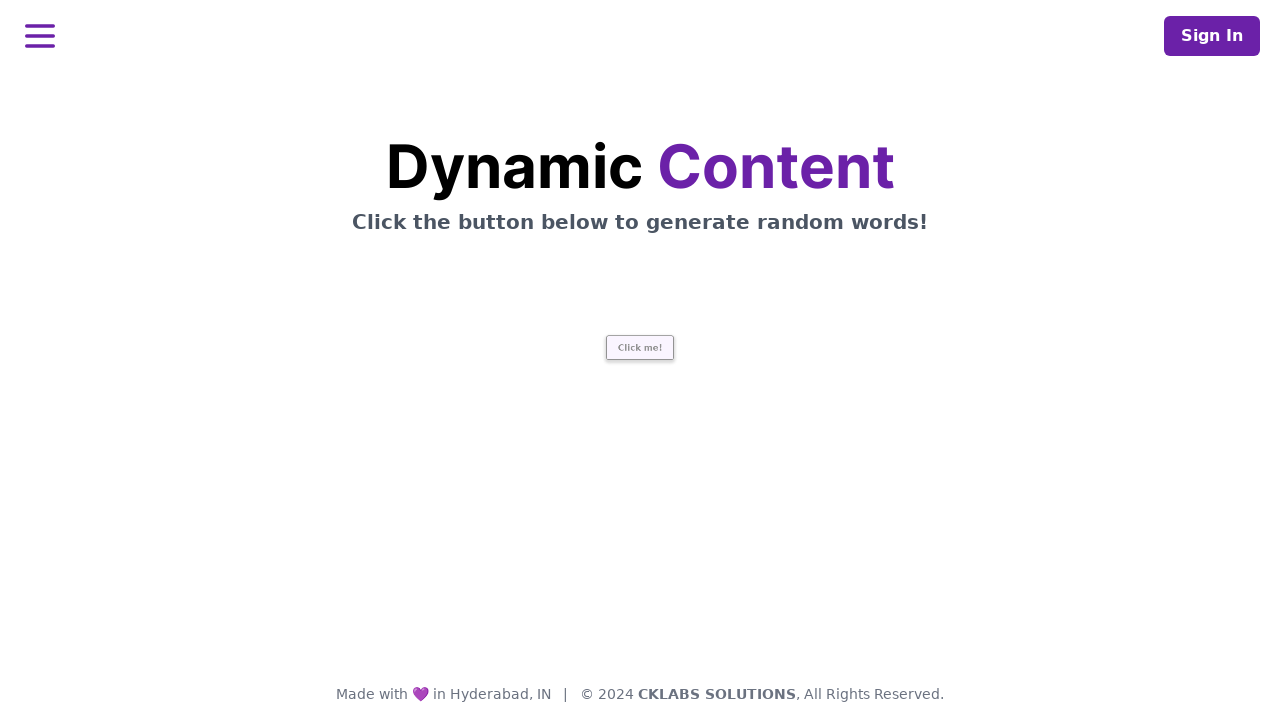

Waited for 'release' text to appear in word element
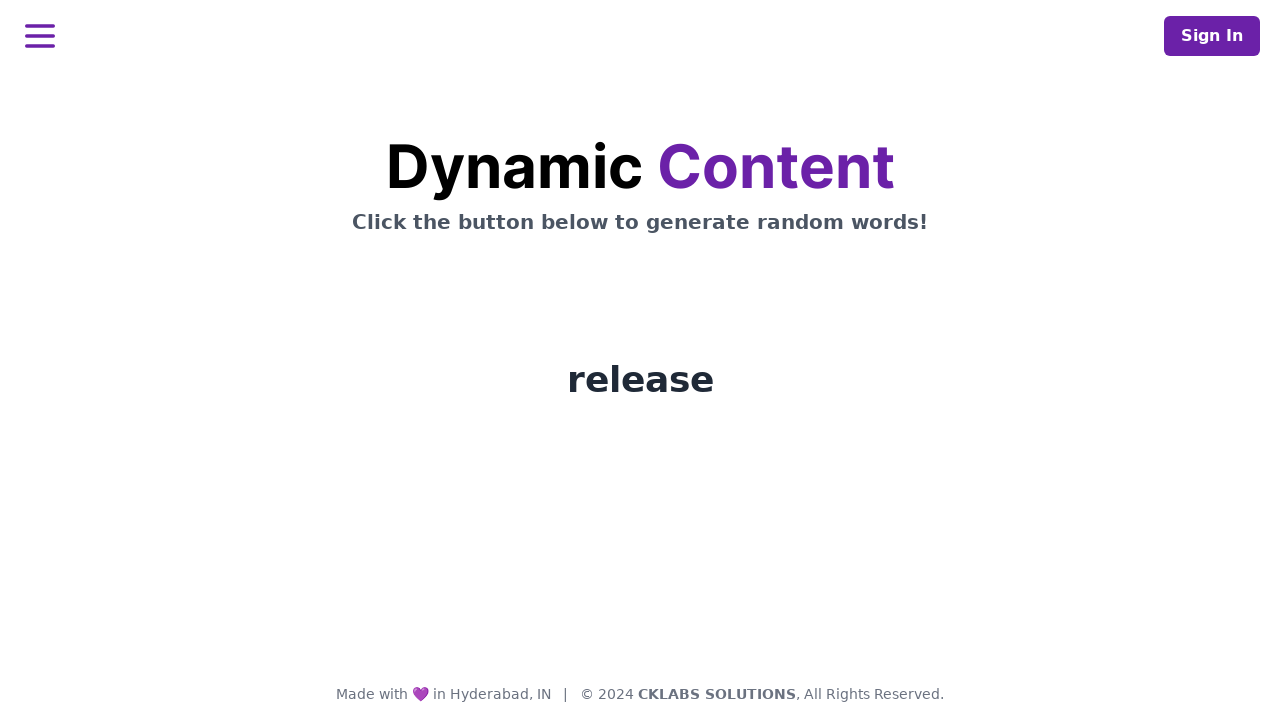

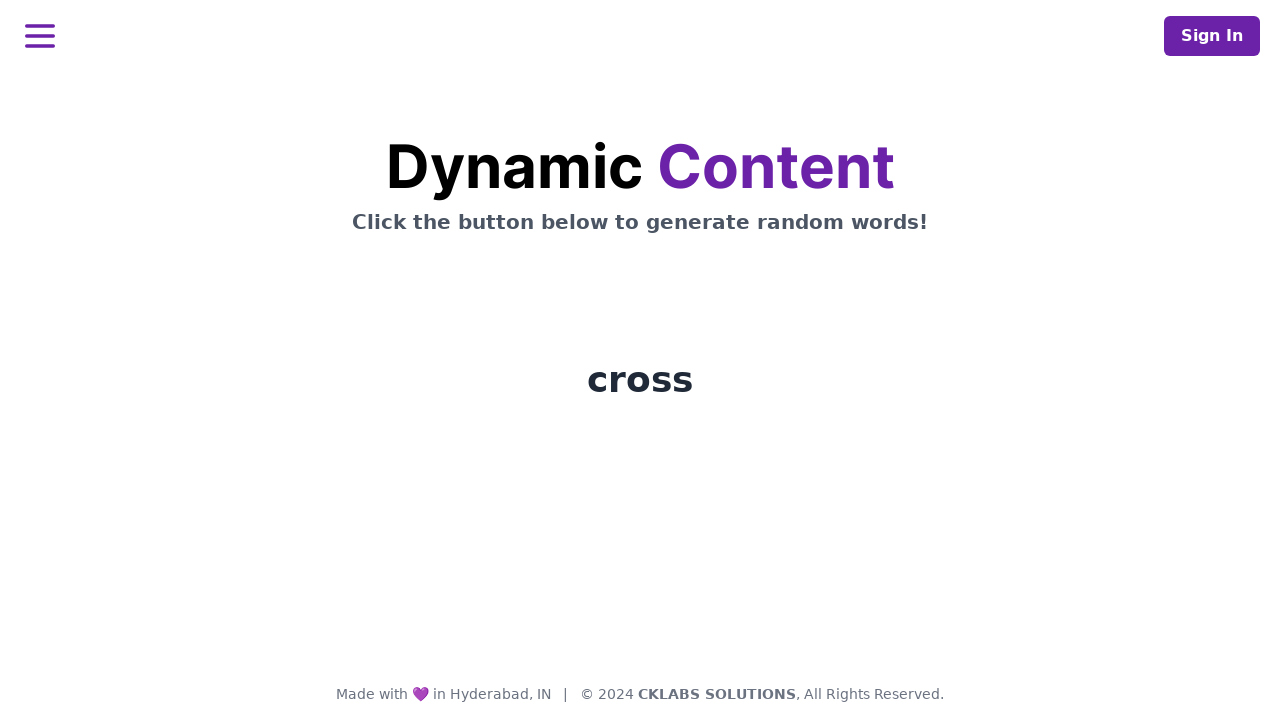